Navigates to a Selenium course content page and verifies that address information elements are present on the page

Starting URL: http://greenstech.in/selenium-course-content.html

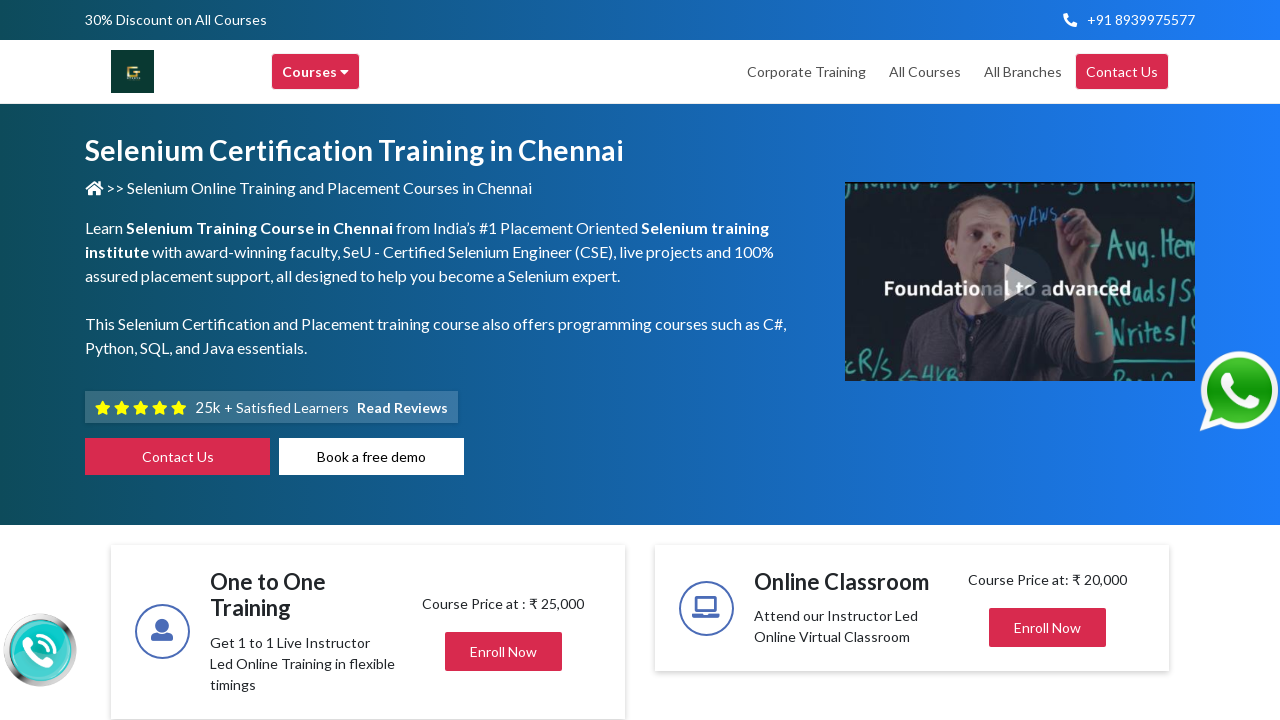

Waited for address information elements (p.mail-info) to be visible
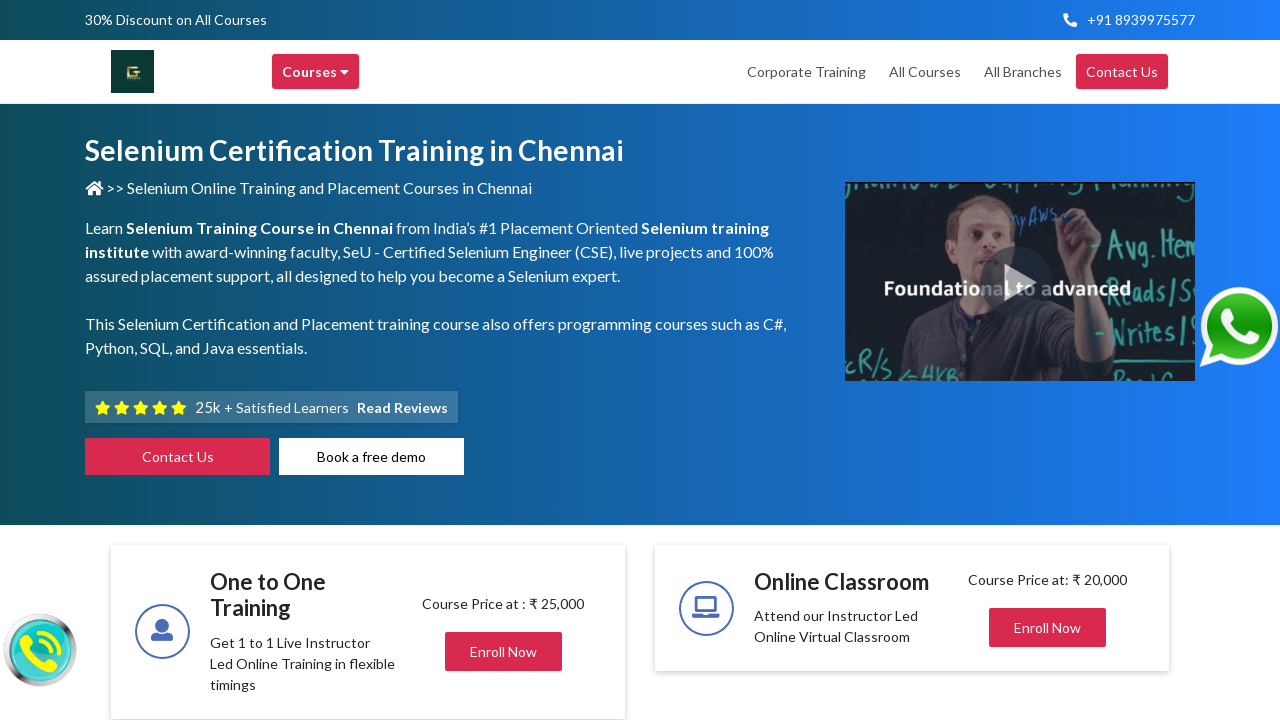

Verified first address element (Adayar) exists
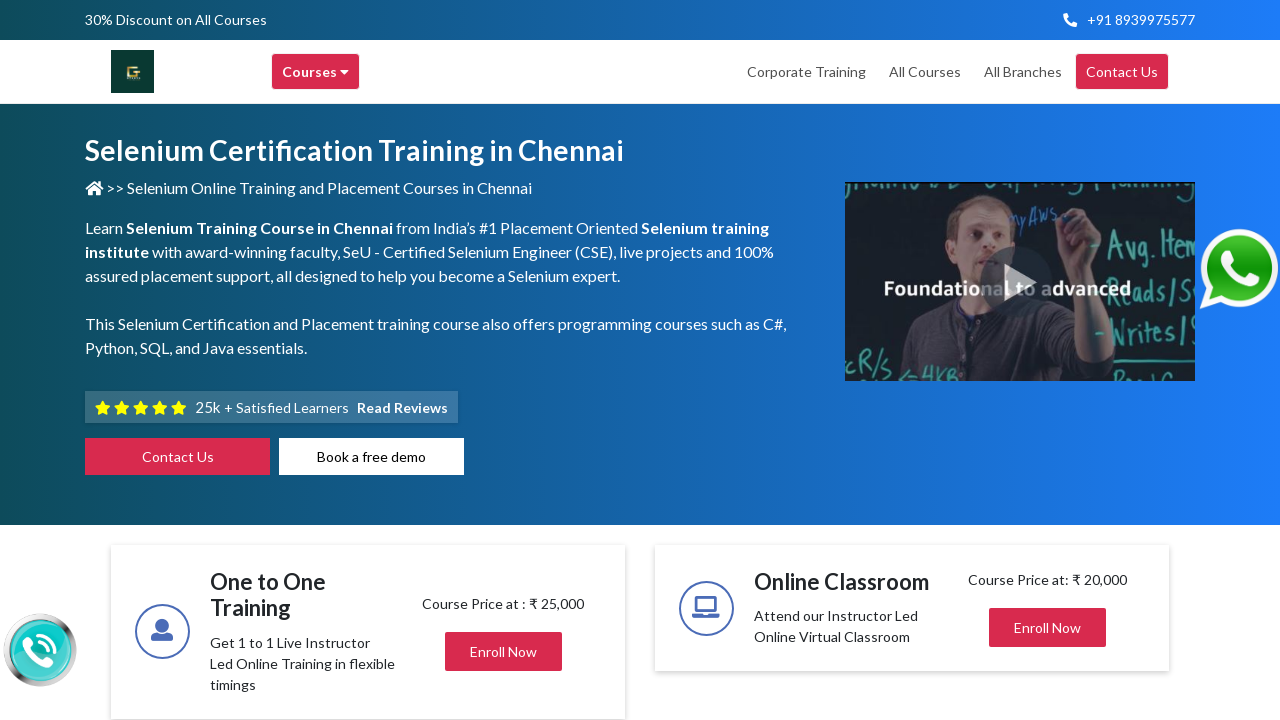

Verified third address element (OMR) exists
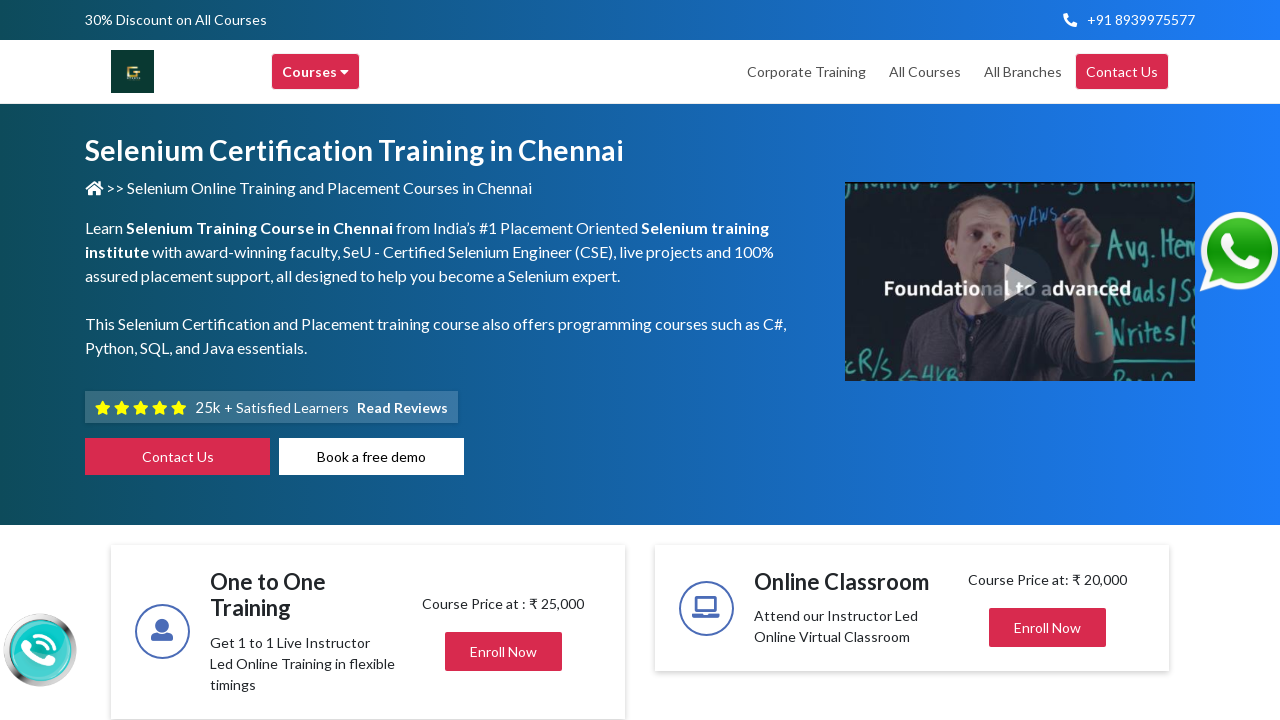

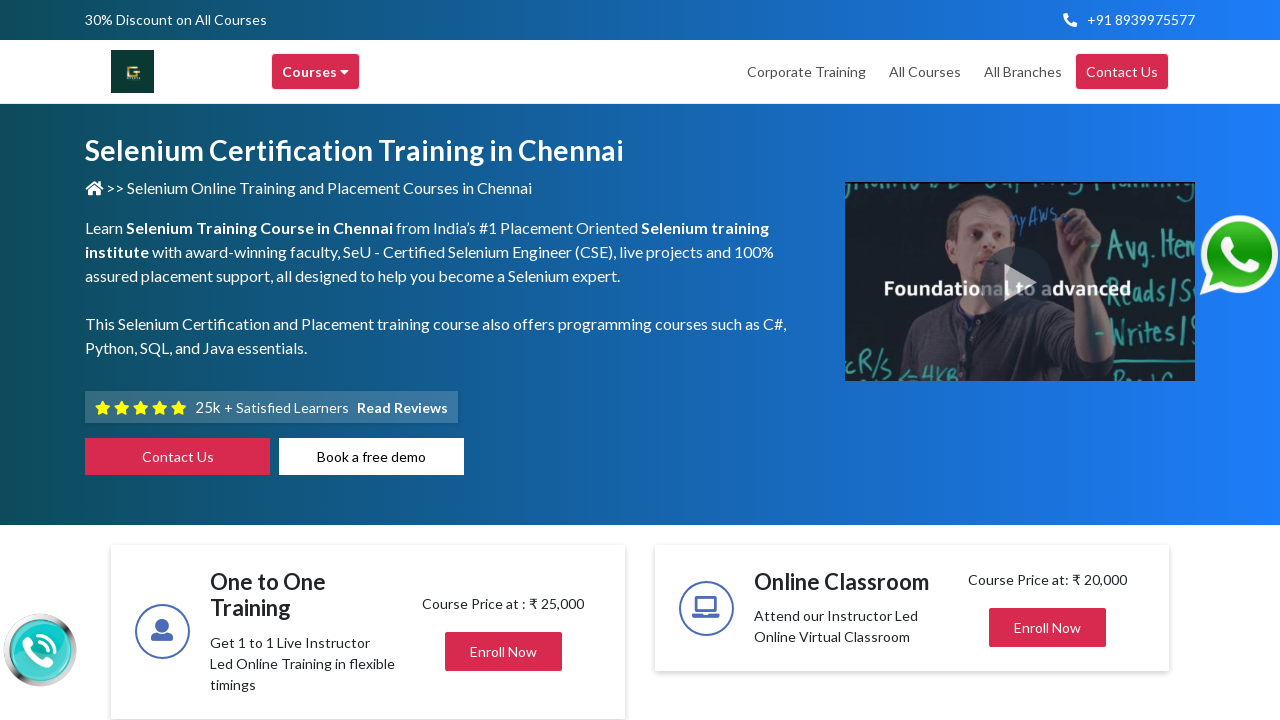